Tests A/B Testing page by clicking the A/B Testing link and verifying the page header contains "A/B"

Starting URL: https://the-internet.herokuapp.com/

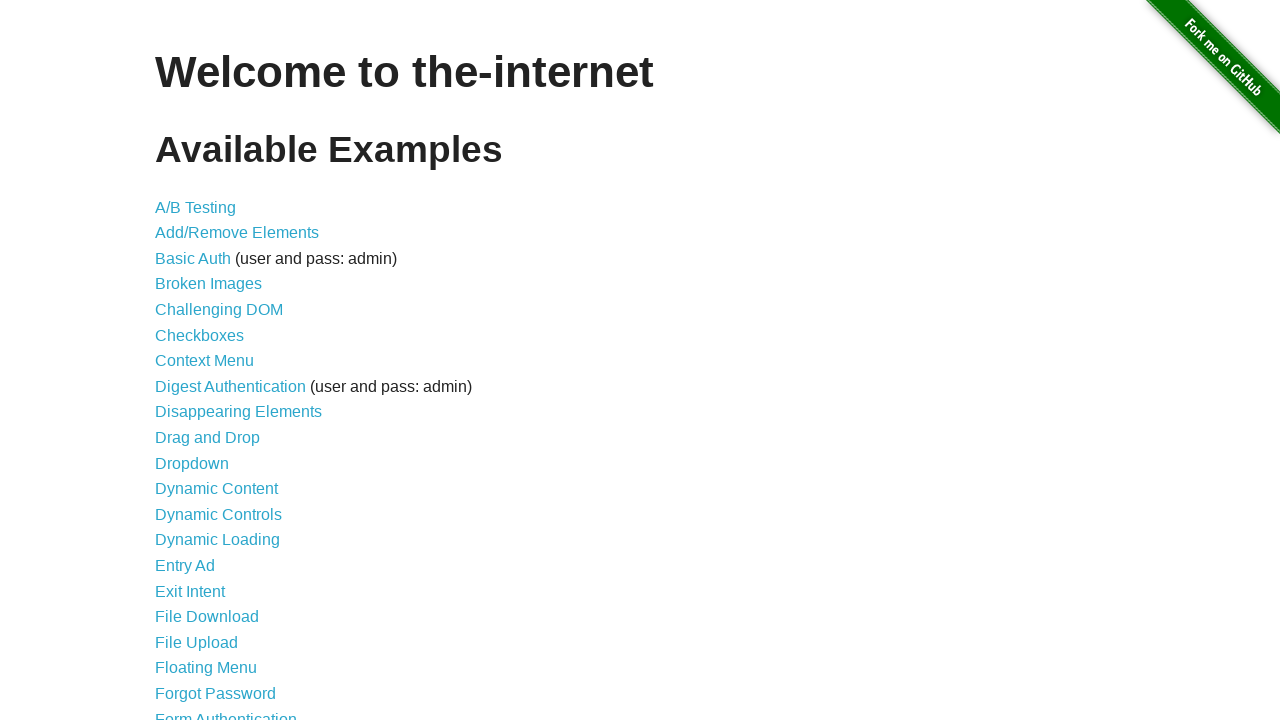

Clicked A/B Testing link at (196, 207) on text=A/B Testing
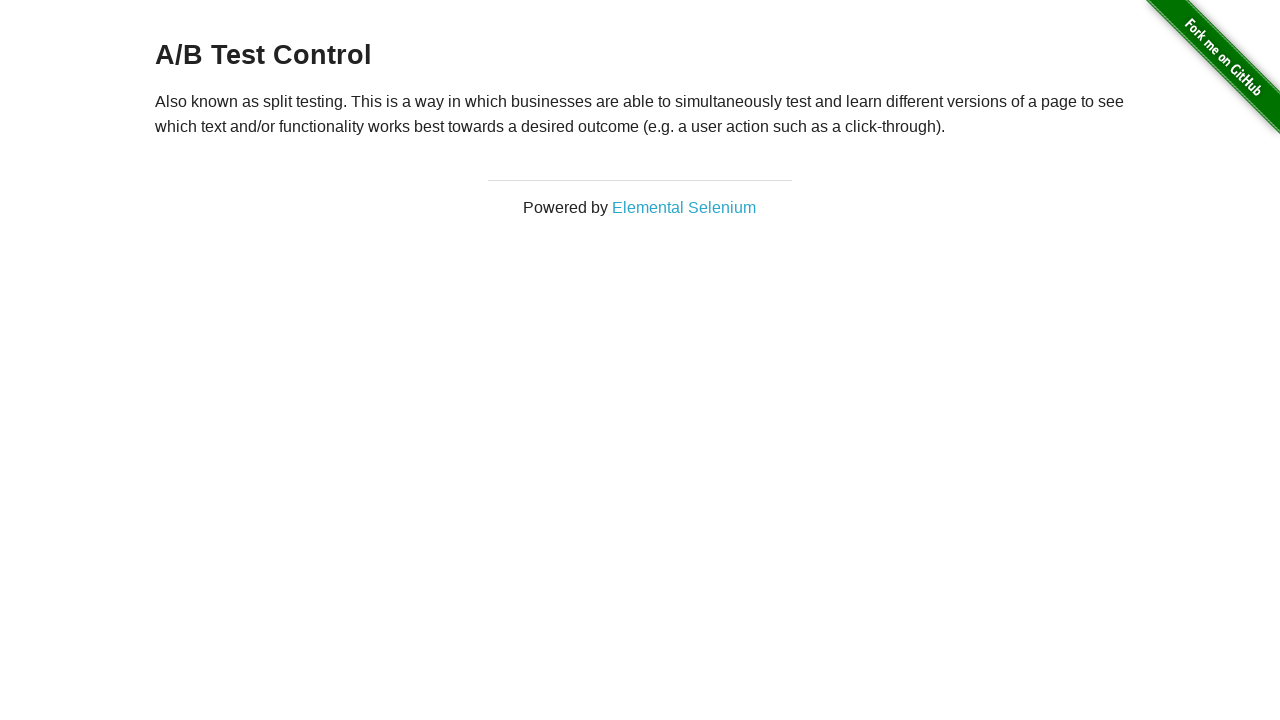

Page header (h3) appeared
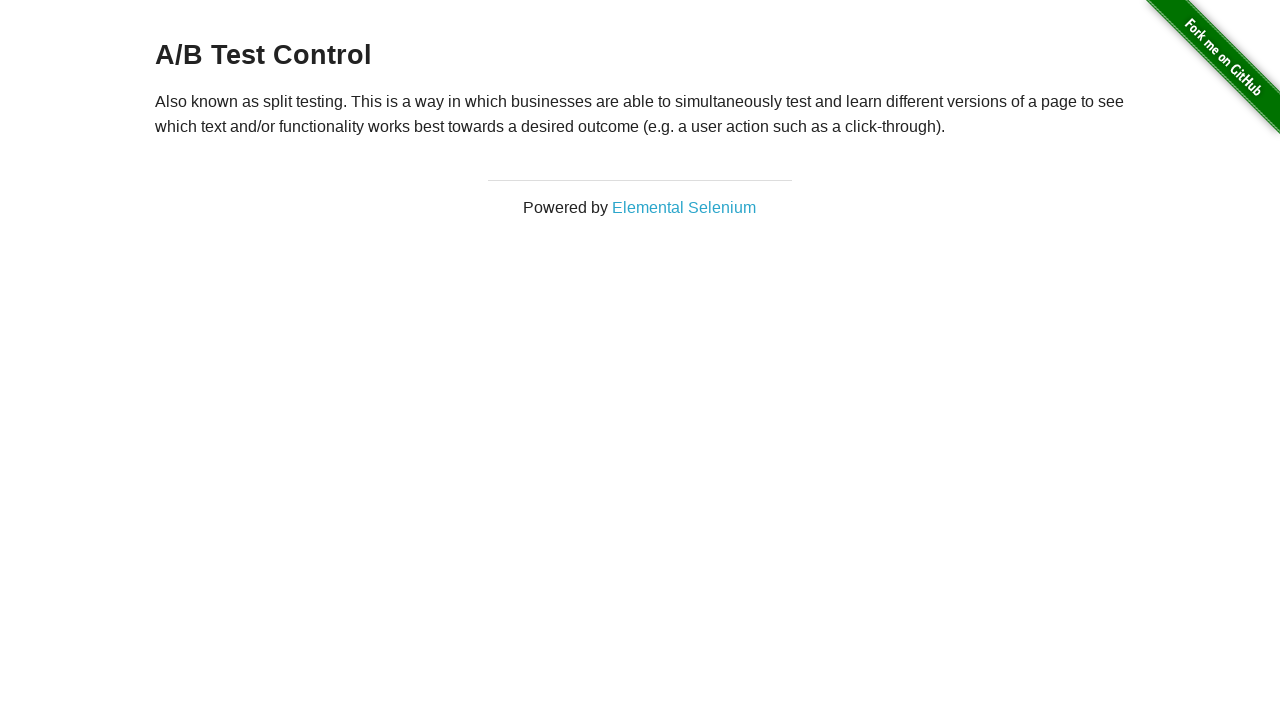

Retrieved page header text content
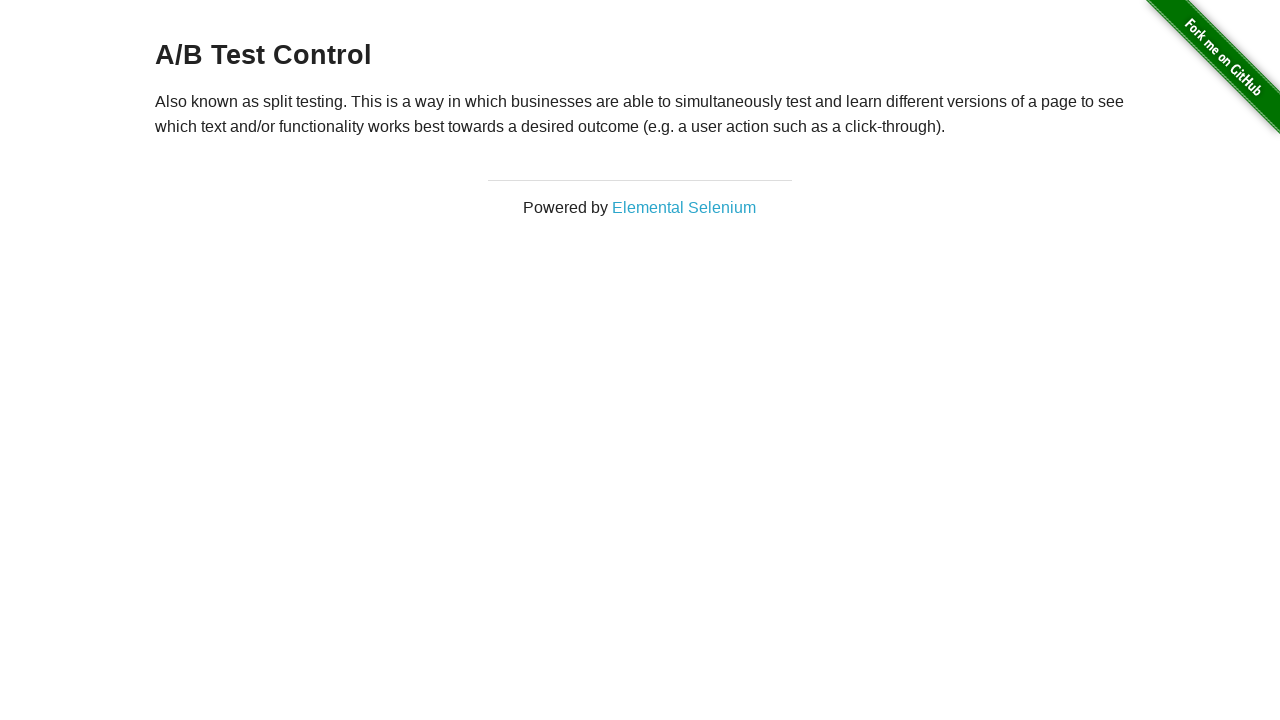

Verified page header contains 'A/B'
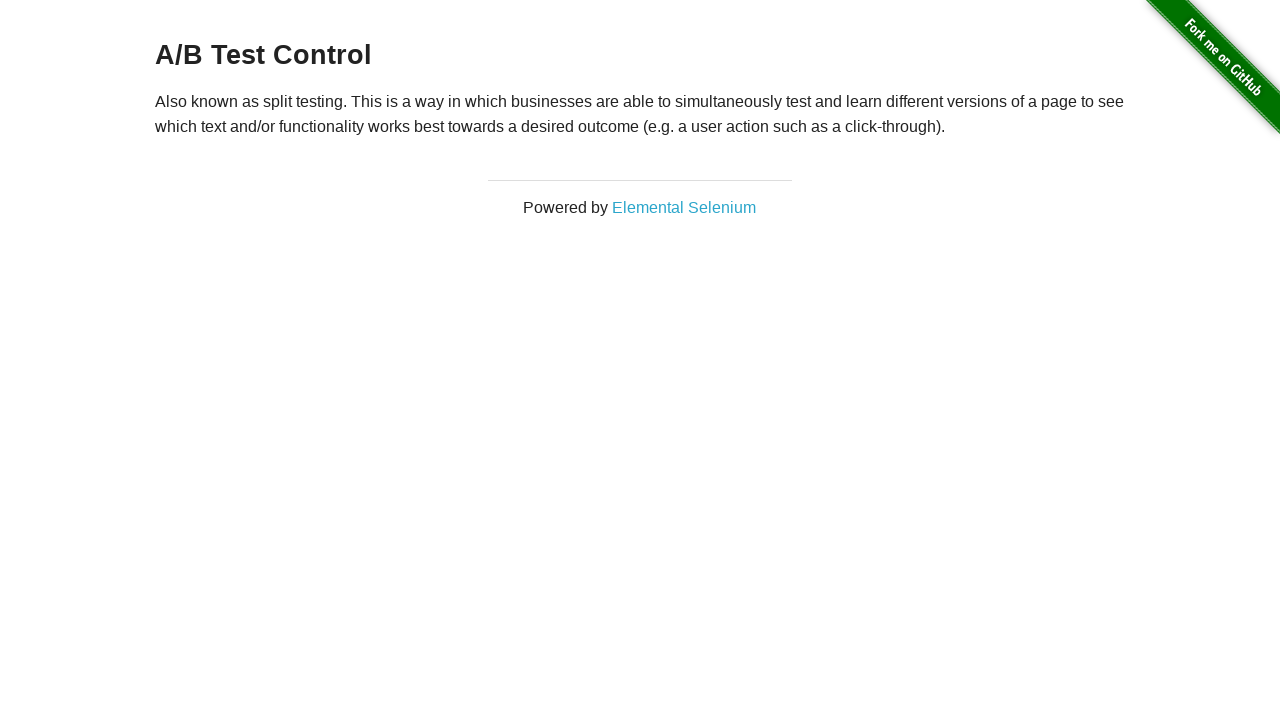

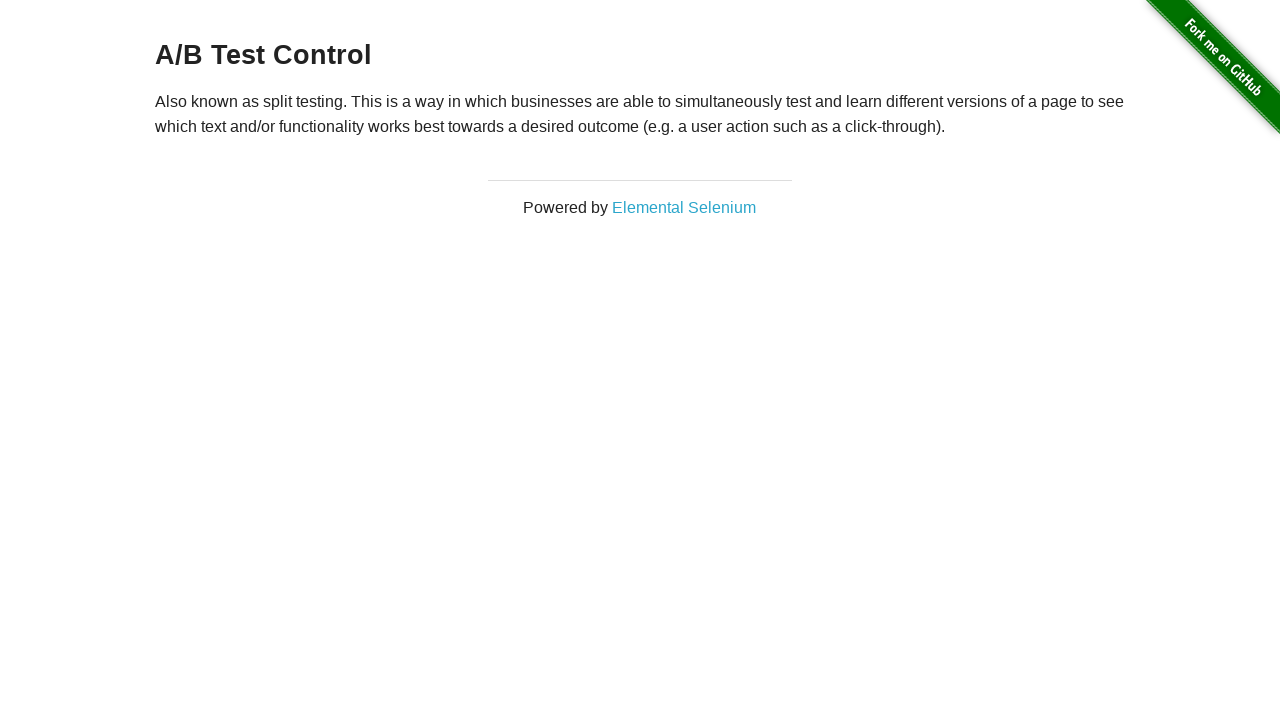